Tests the train search functionality on eRail by entering source and destination stations (Bhopal Jn to Bangalore East) and submitting the search form.

Starting URL: https://erail.in/

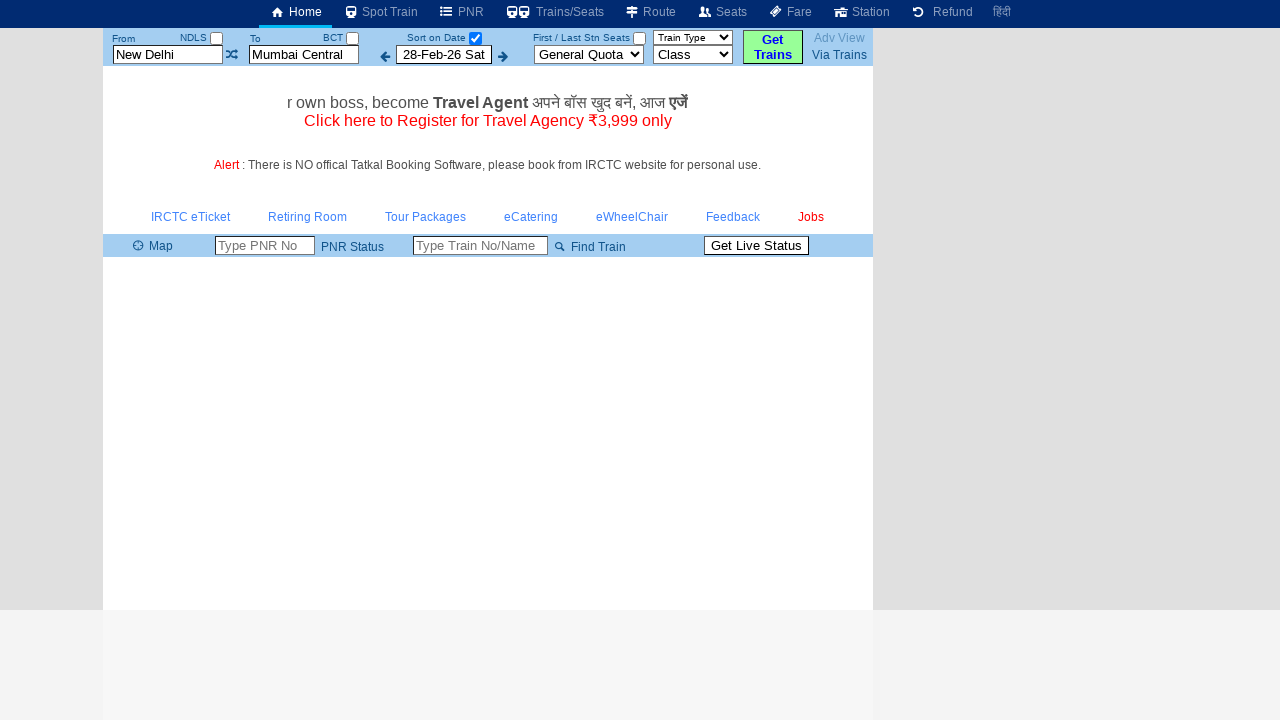

Cleared the 'From' station field on #txtStationFrom
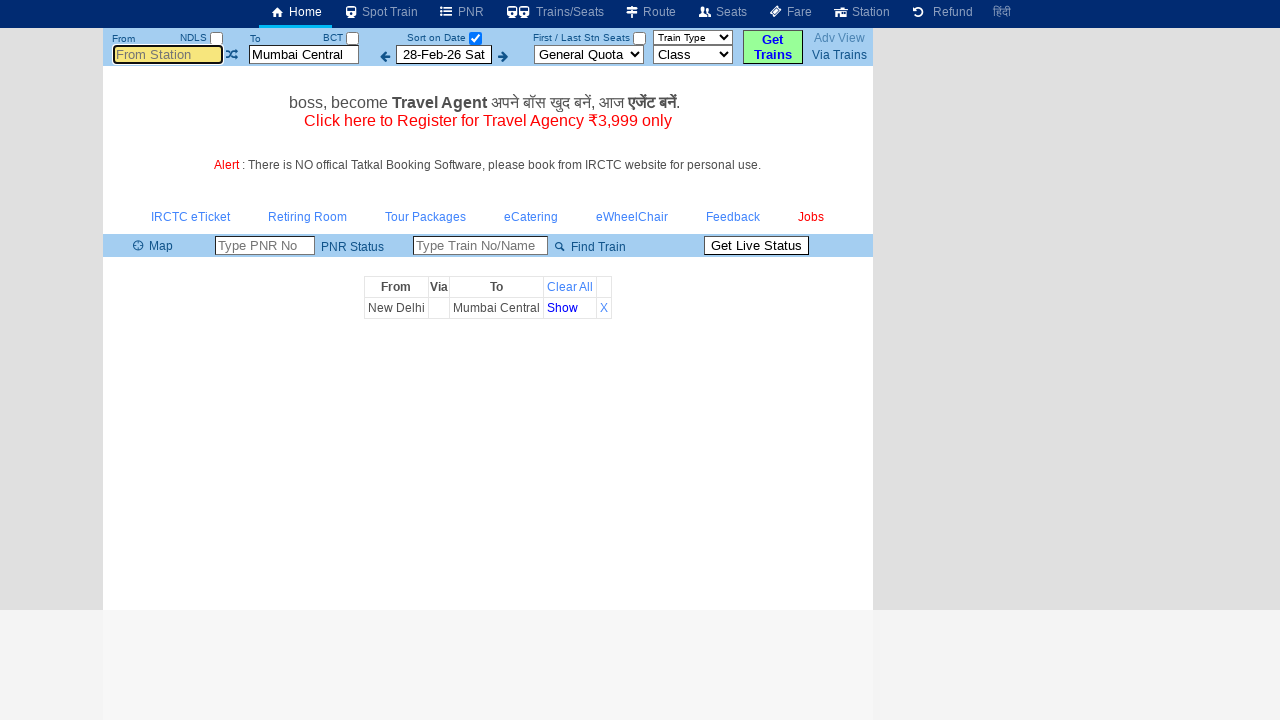

Entered 'BhopalJn' in the 'From' station field on #txtStationFrom
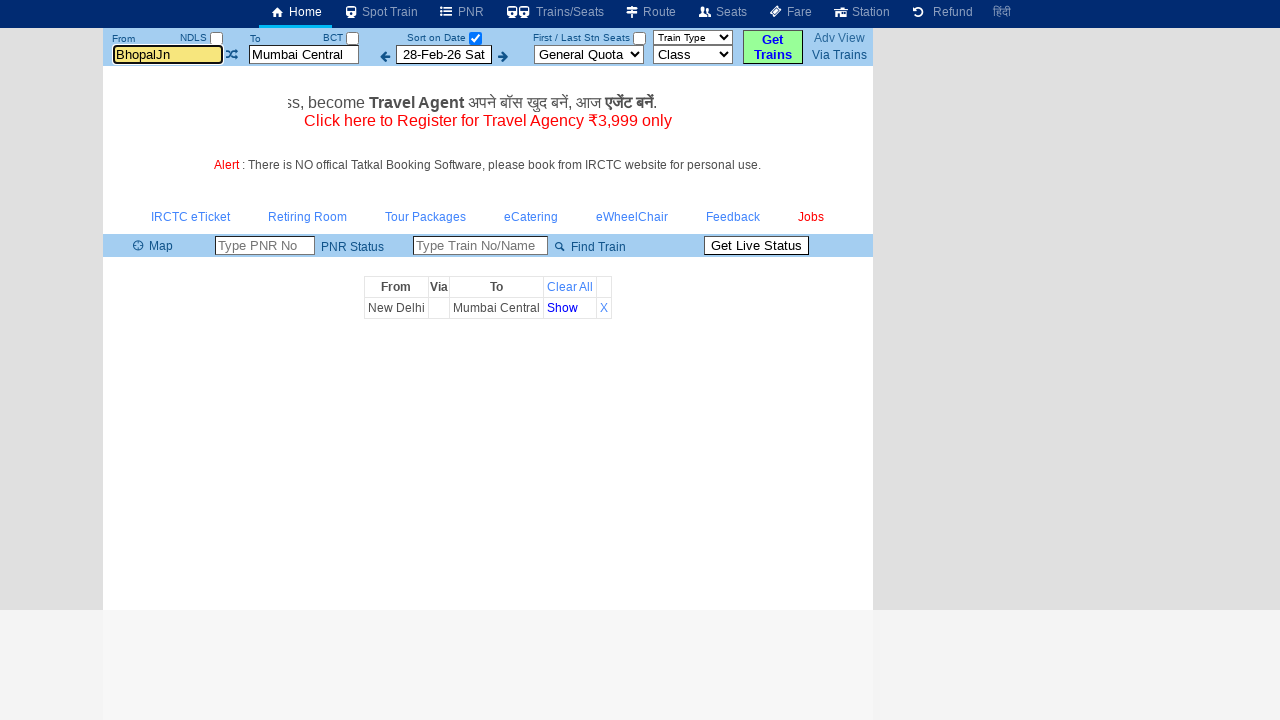

Pressed Enter to confirm 'From' station selection on #txtStationFrom
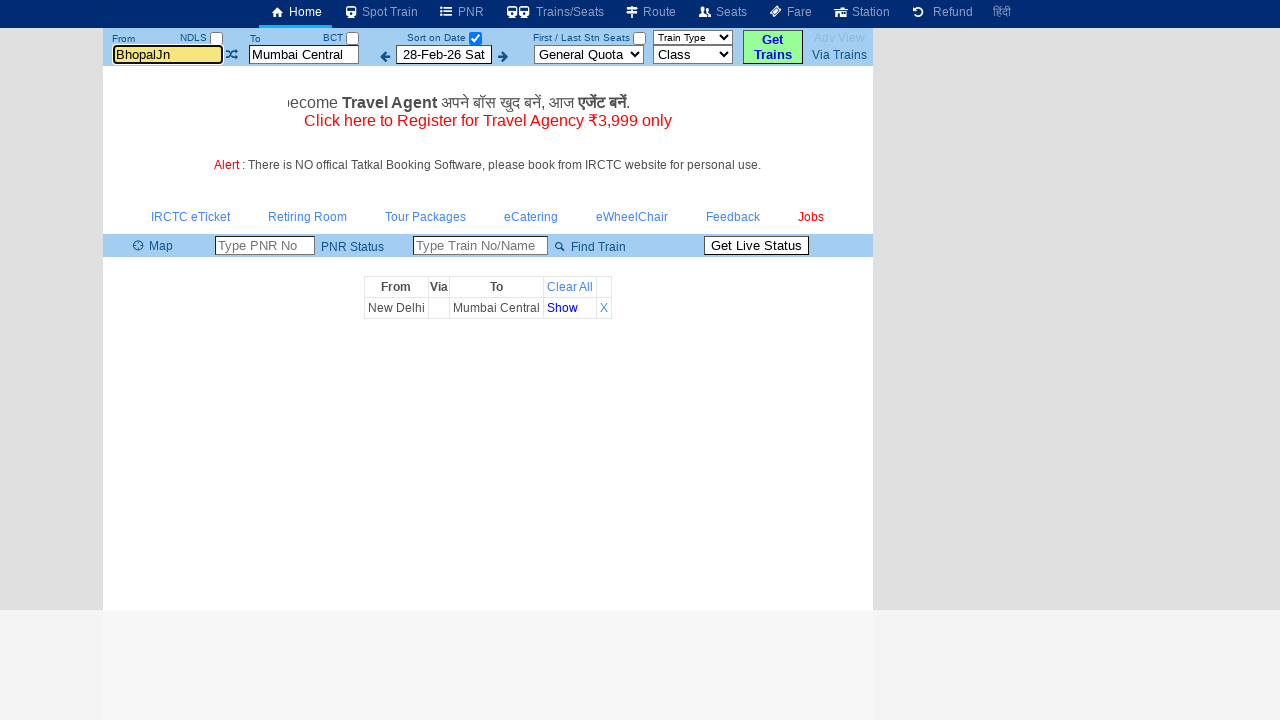

Cleared the 'To' station field on #txtStationTo
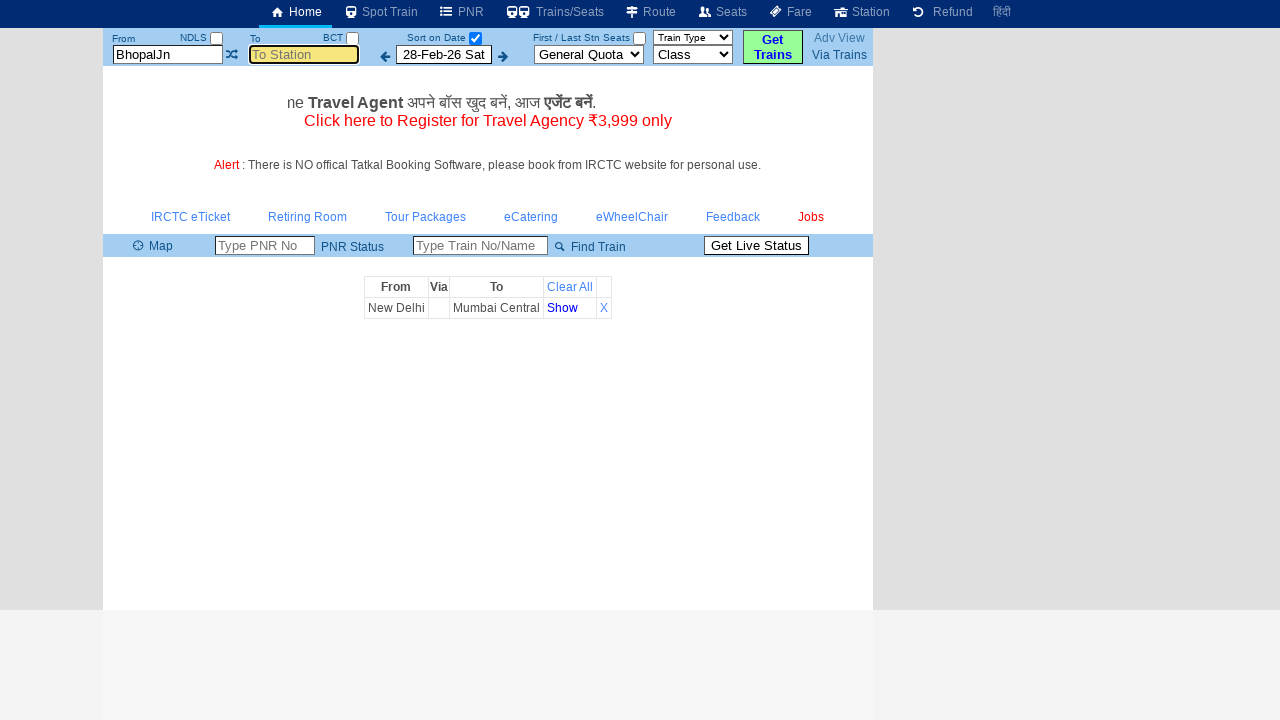

Entered 'Bangalore East' in the 'To' station field on #txtStationTo
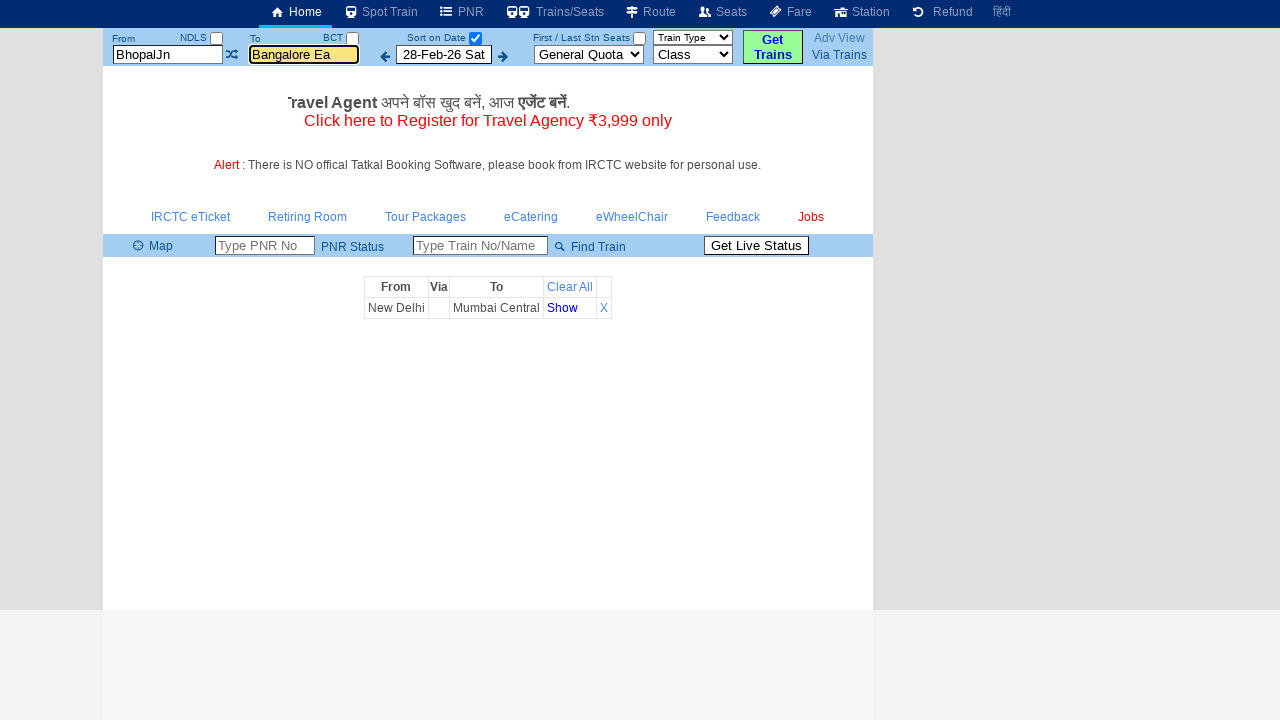

Pressed Enter to confirm 'To' station selection on #txtStationTo
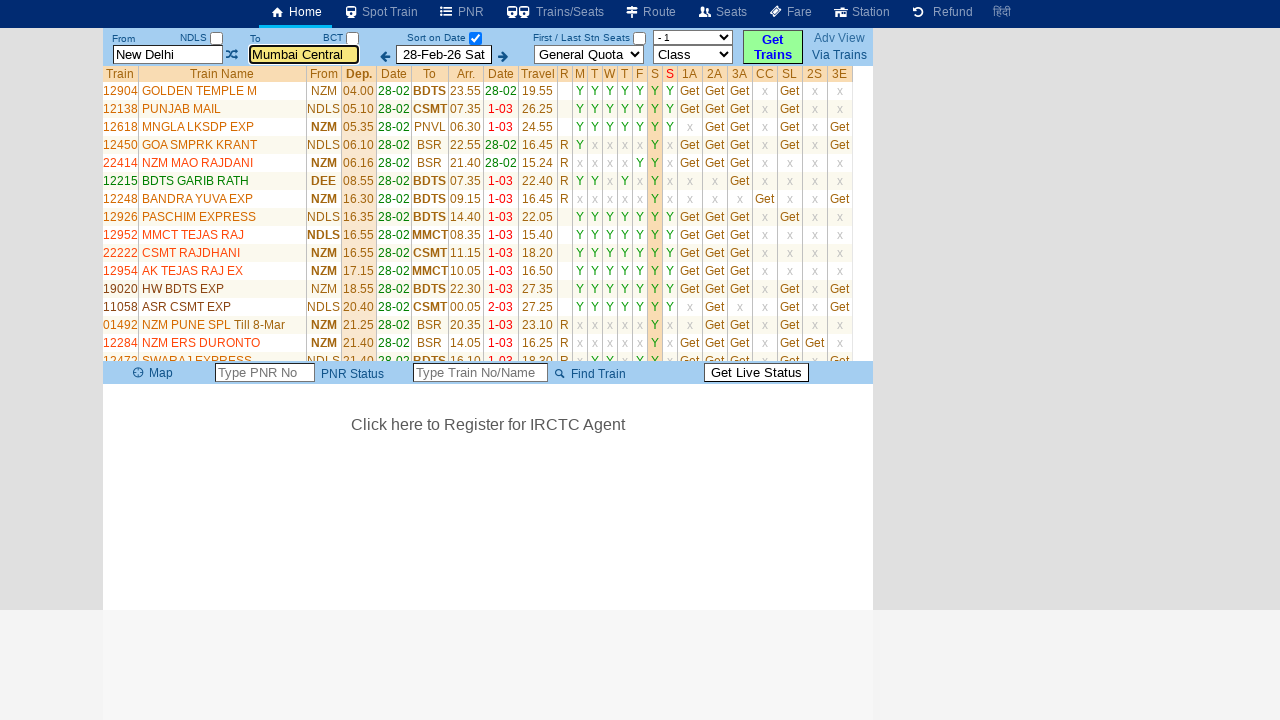

Clicked the search button to find trains from Bhopal Jn to Bangalore East at (773, 47) on #buttonFromTo
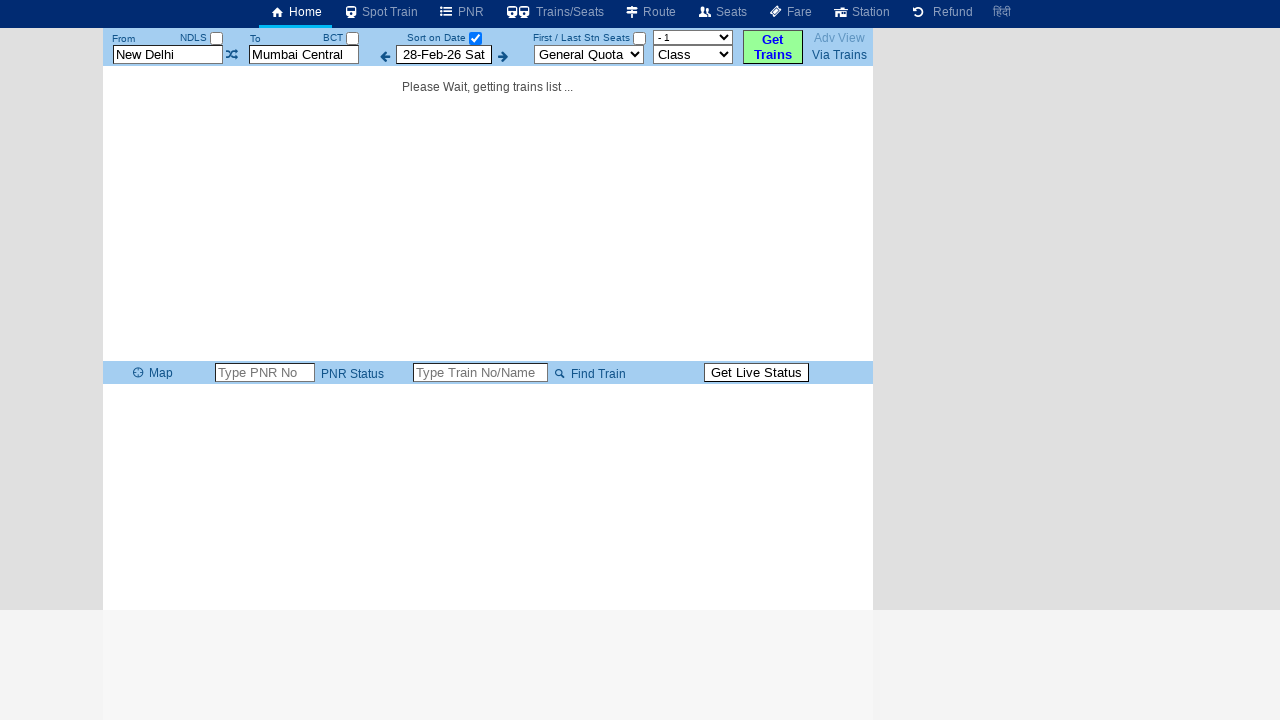

Train search results loaded successfully
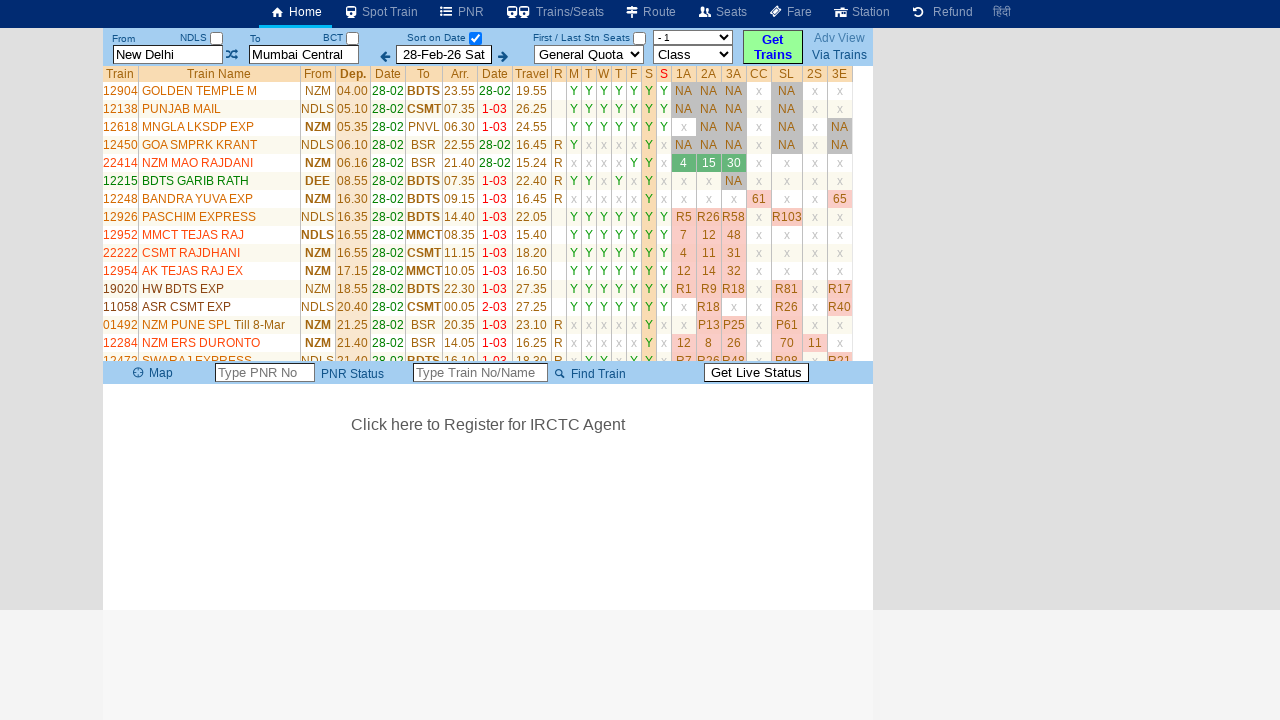

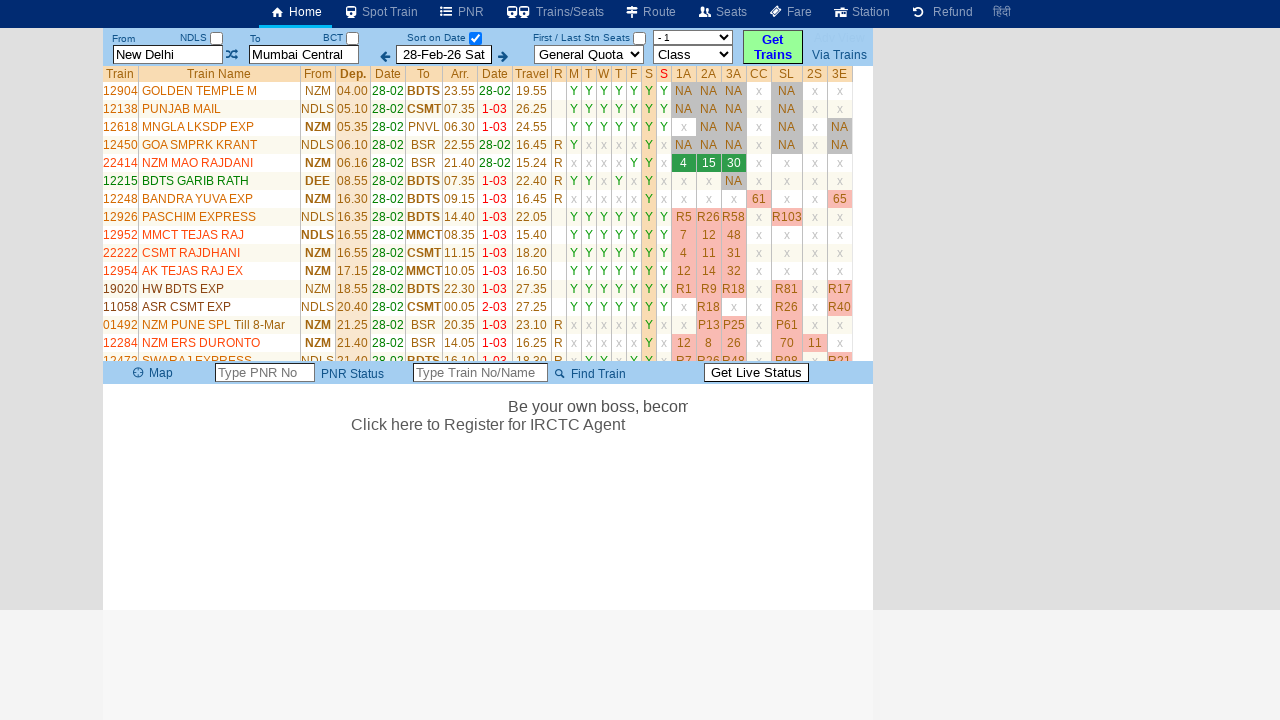